Tests accepting a confirmation alert and verifying the result

Starting URL: https://the-internet.herokuapp.com/javascript_alerts

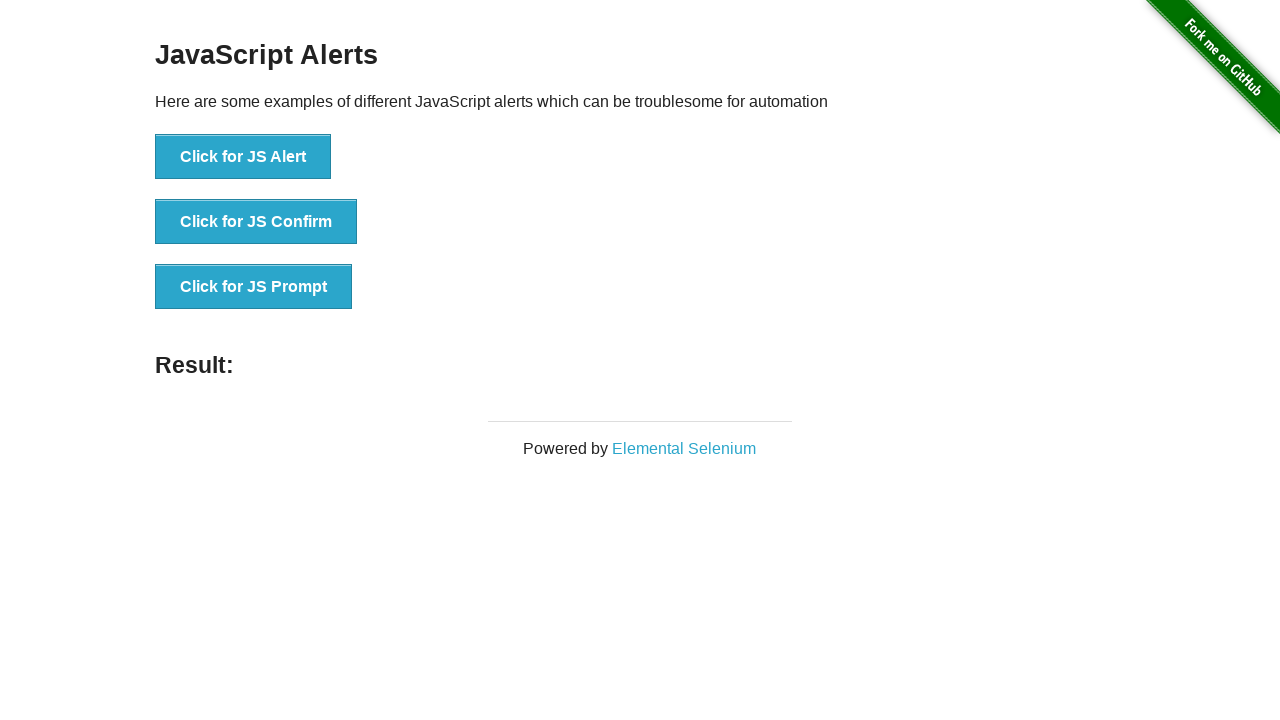

Set up dialog handler to accept confirmation alerts
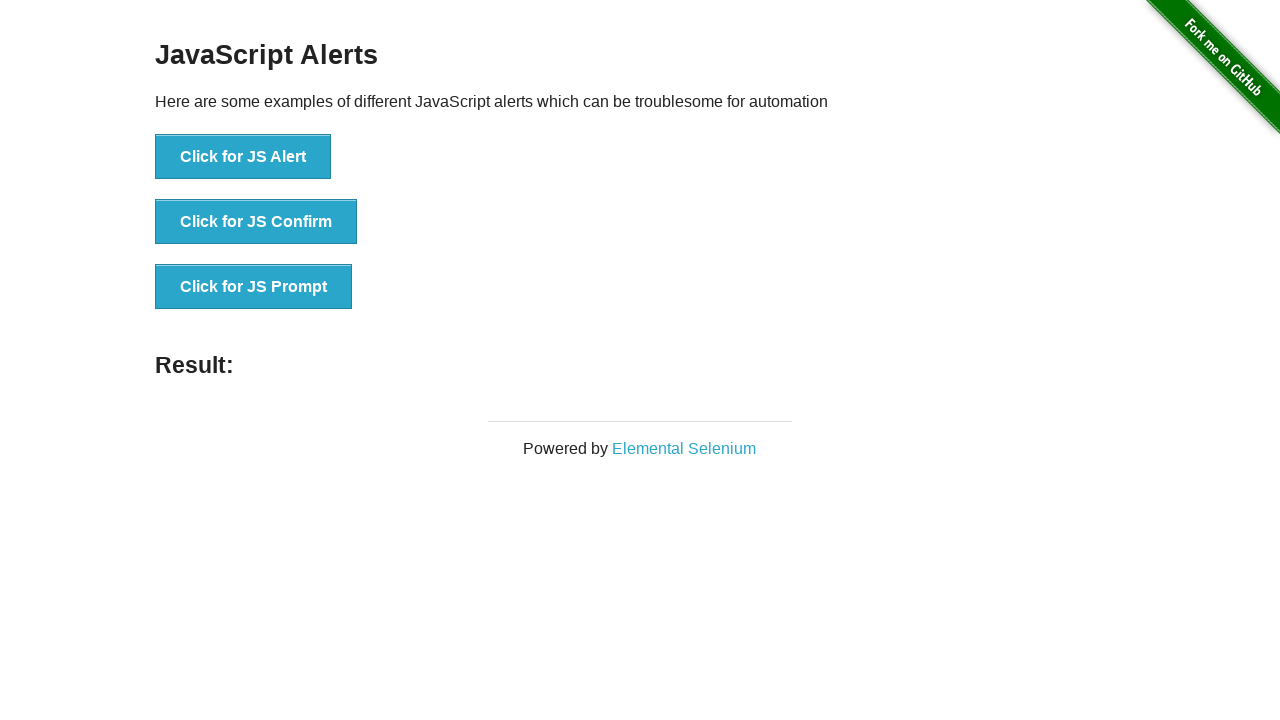

Clicked button to trigger confirmation alert at (256, 222) on xpath=//*[2]/button
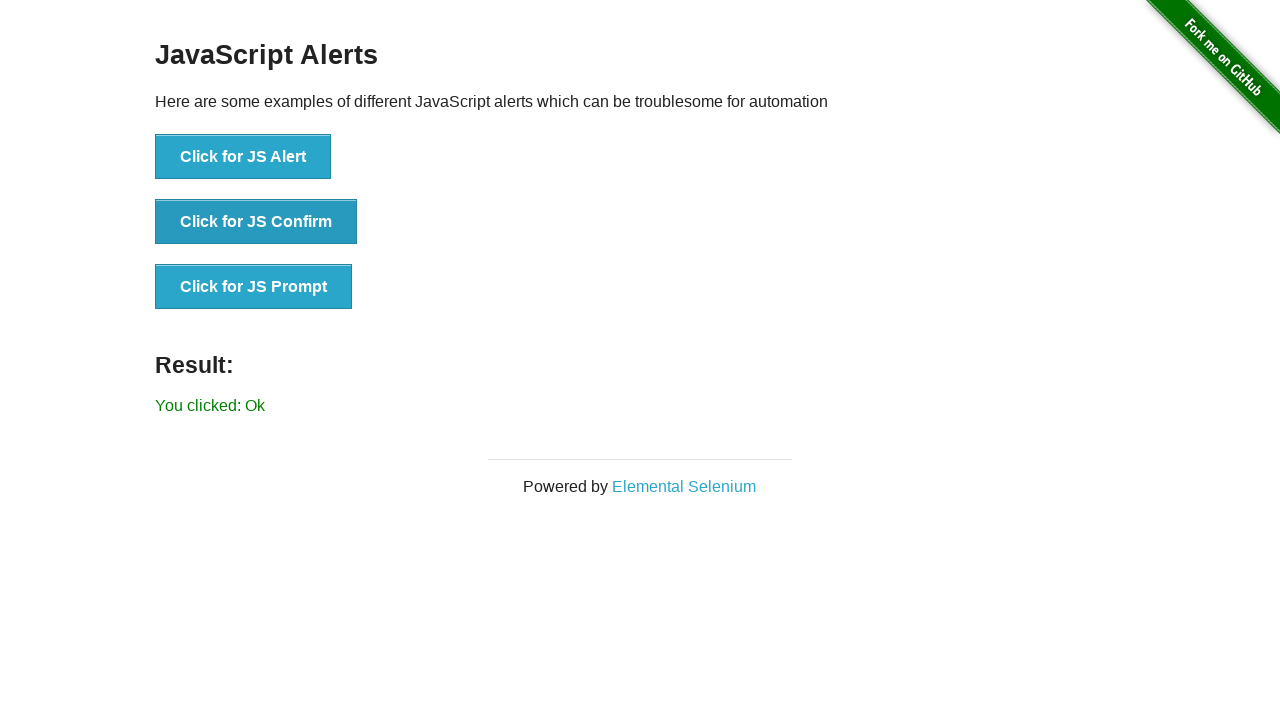

Verified confirmation alert was accepted - result text displayed 'You clicked: Ok'
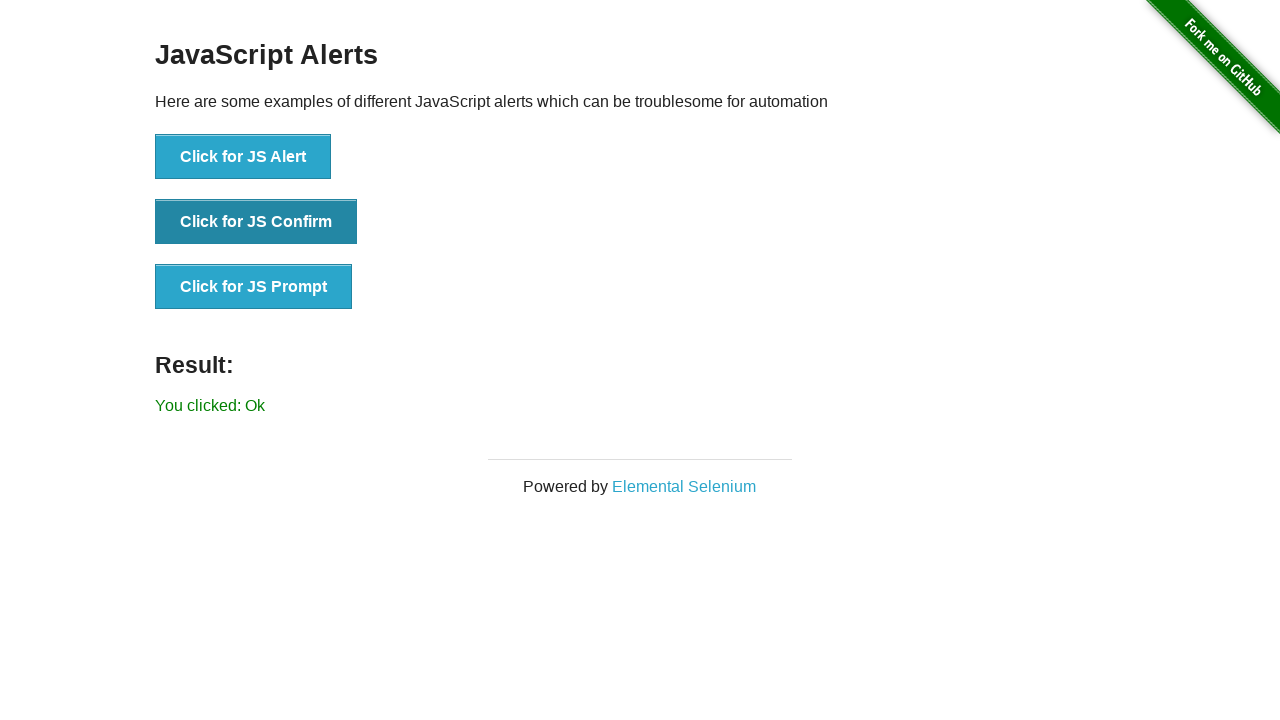

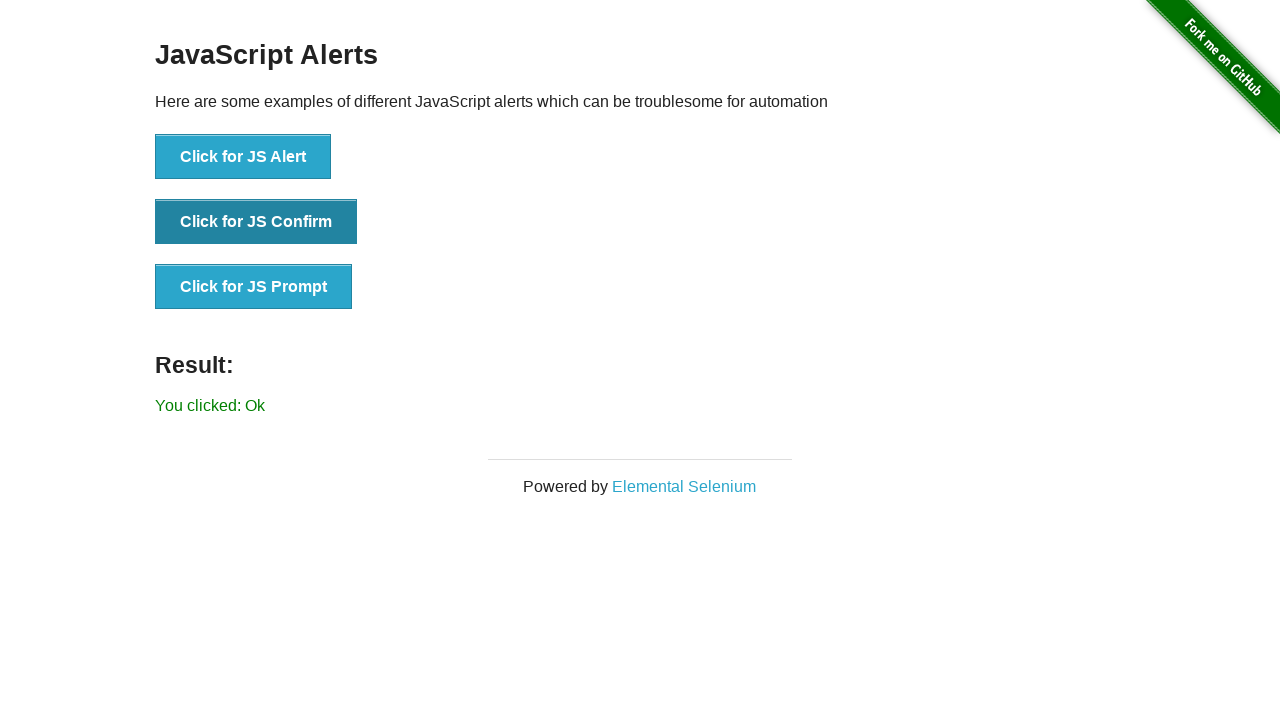